Tests Disappearing Elements page by clicking through various navigation menu items (Home, About, Contact Us, Portfolio)

Starting URL: https://the-internet.herokuapp.com/

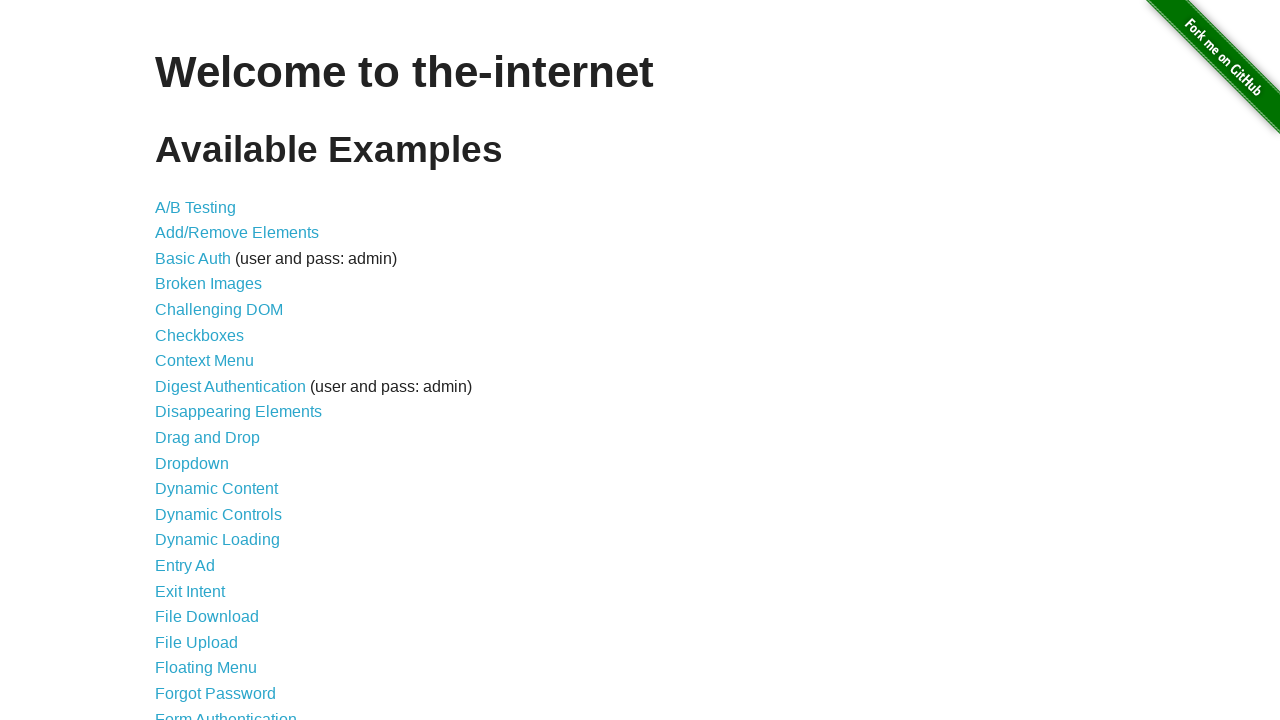

Clicked on Disappearing Elements link at (238, 412) on xpath=//*[contains(text(), 'Disappearing Elements')]
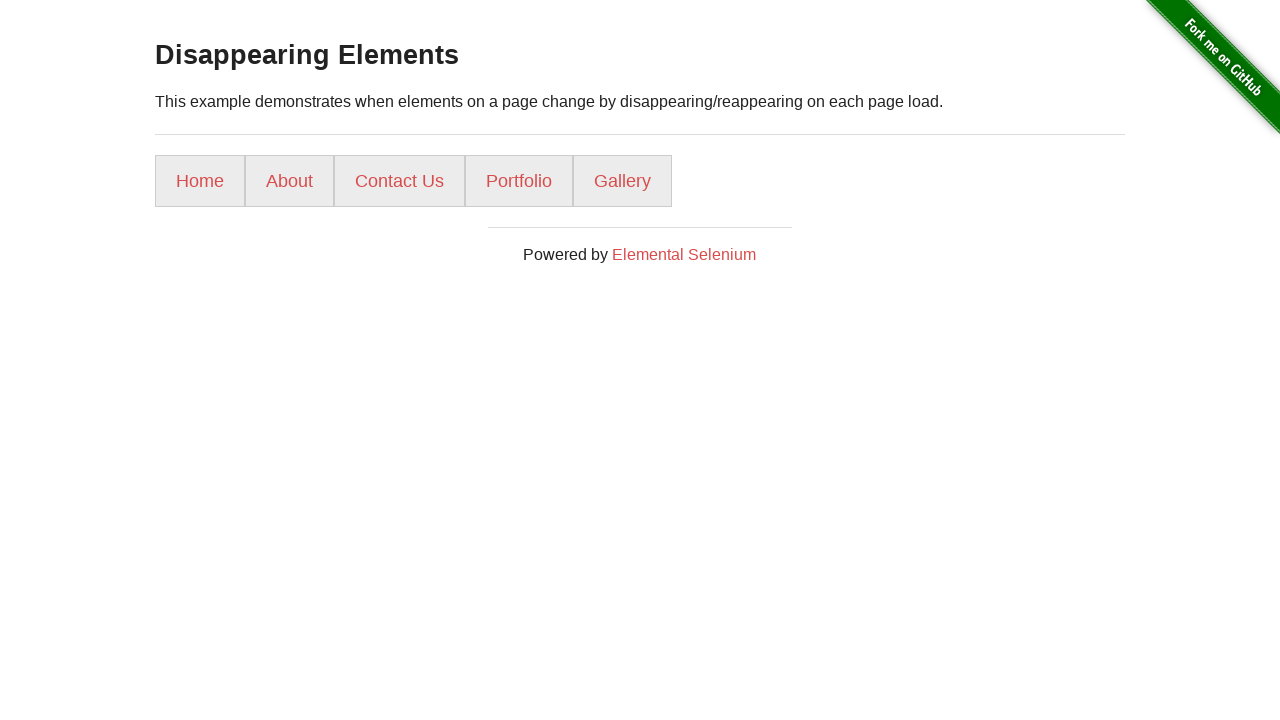

Home button loaded and is visible
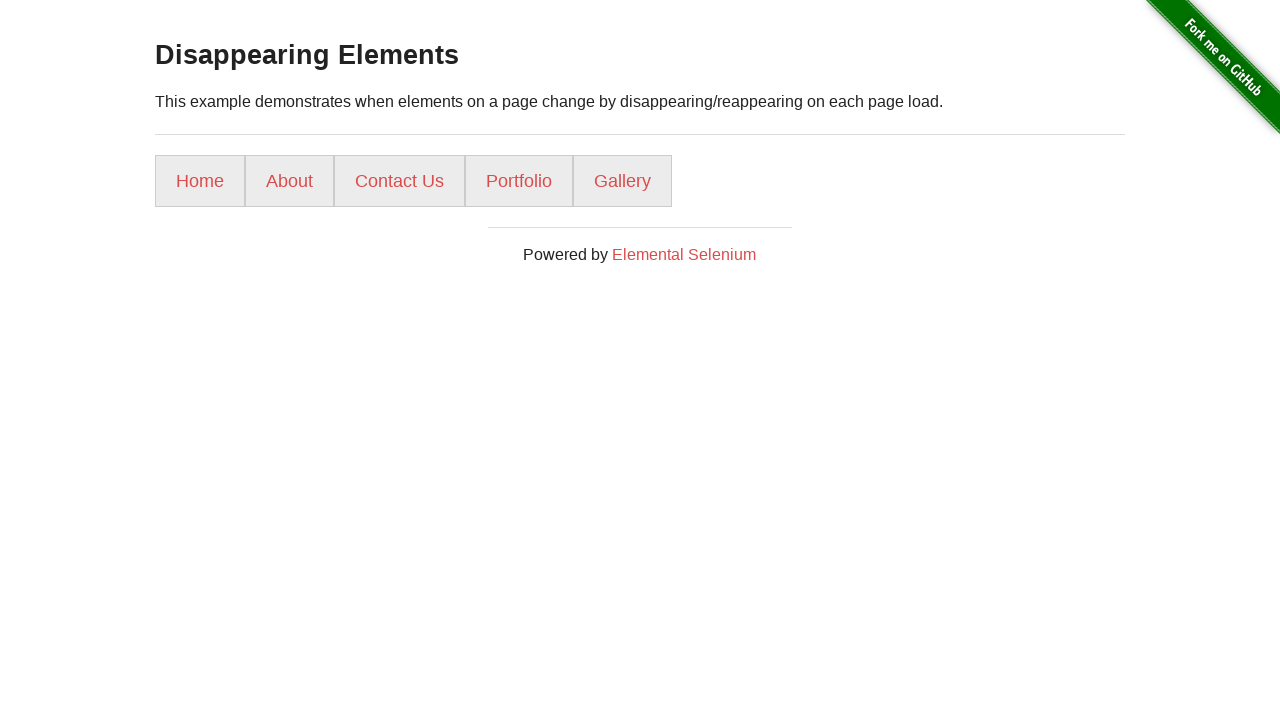

Clicked Home button in navigation menu at (200, 181) on xpath=//*[contains(text(), 'Home')]
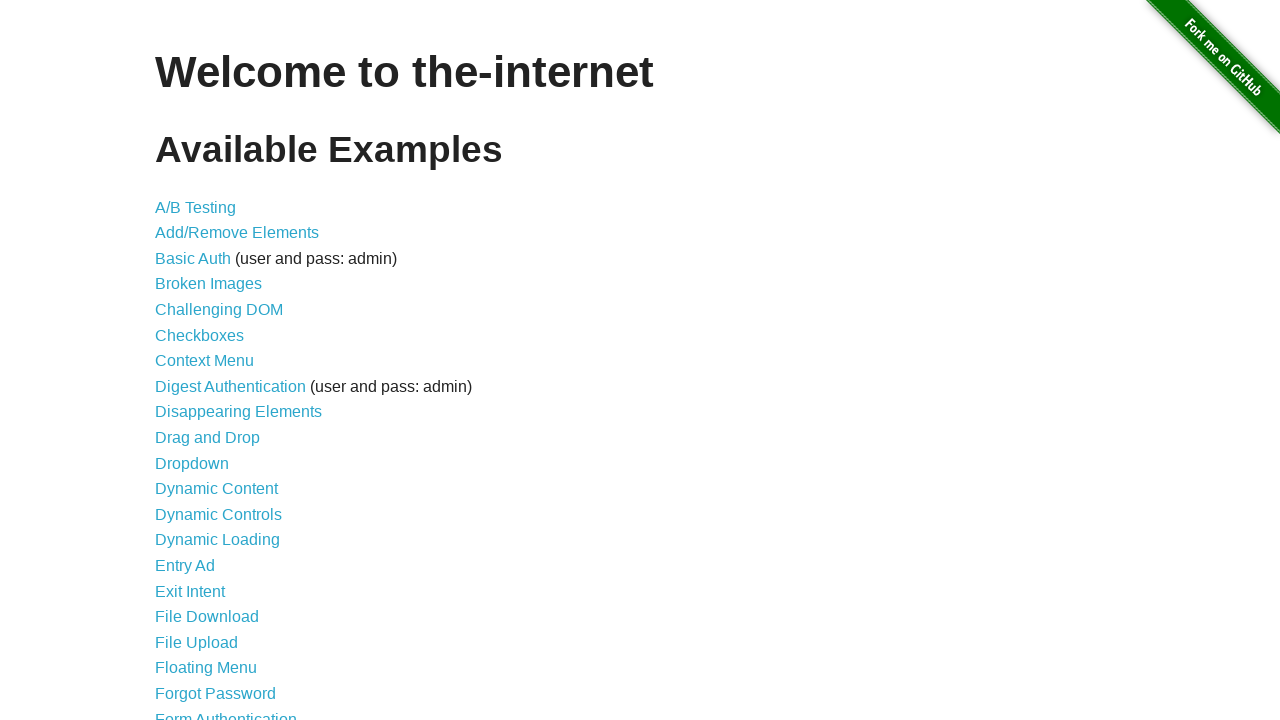

Waited 500ms for Home page to load
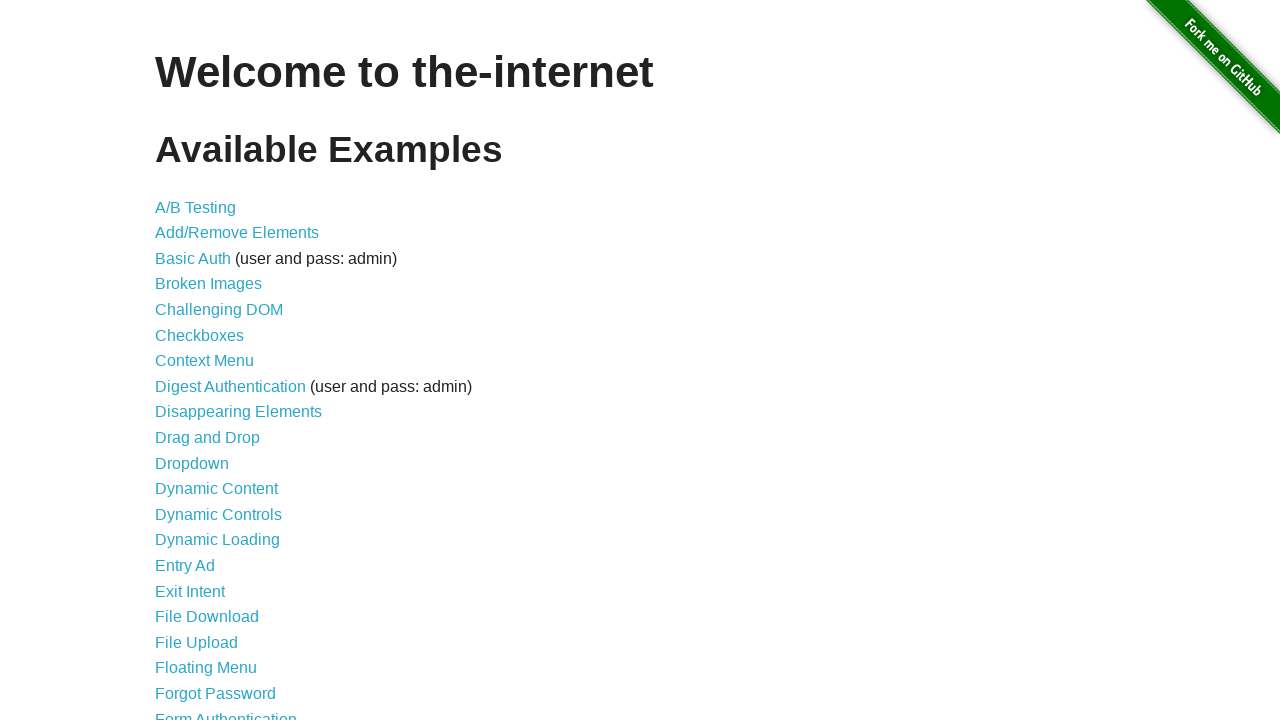

Navigated back to Disappearing Elements page
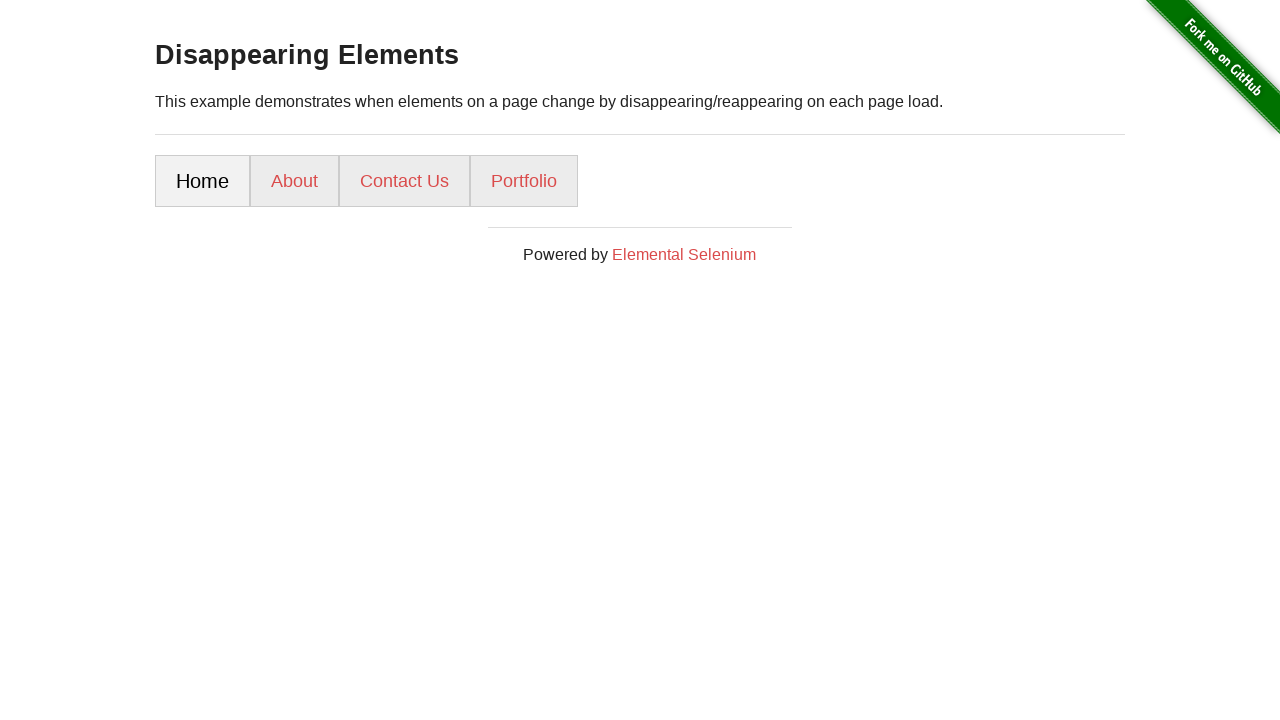

Clicked About button in navigation menu at (294, 181) on xpath=//*[contains(text(), 'About')]
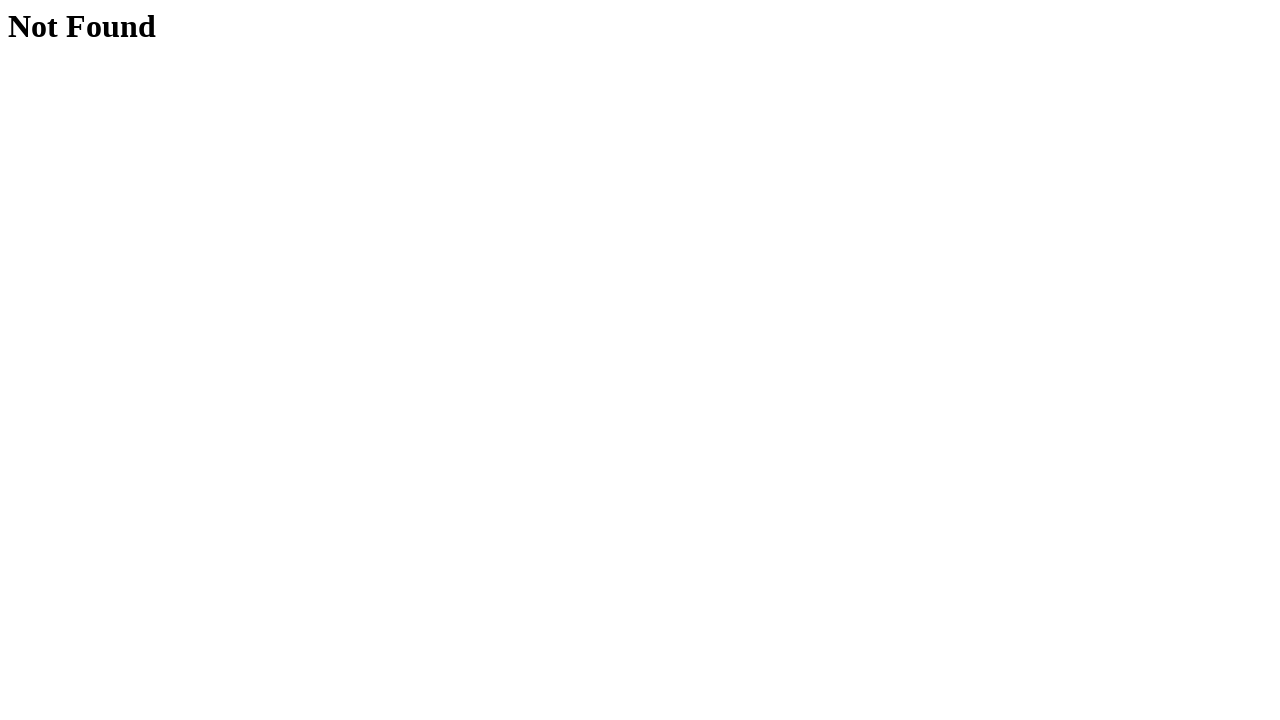

Waited 500ms for About page to load
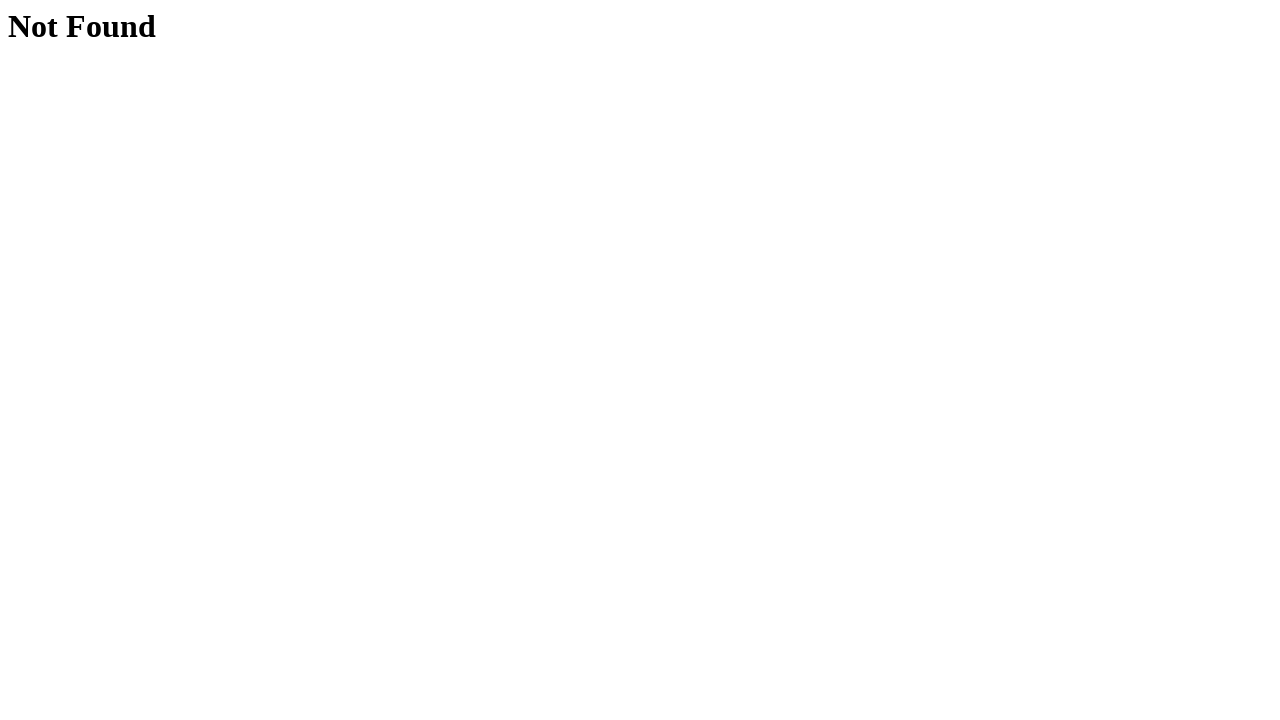

Navigated back to Disappearing Elements page
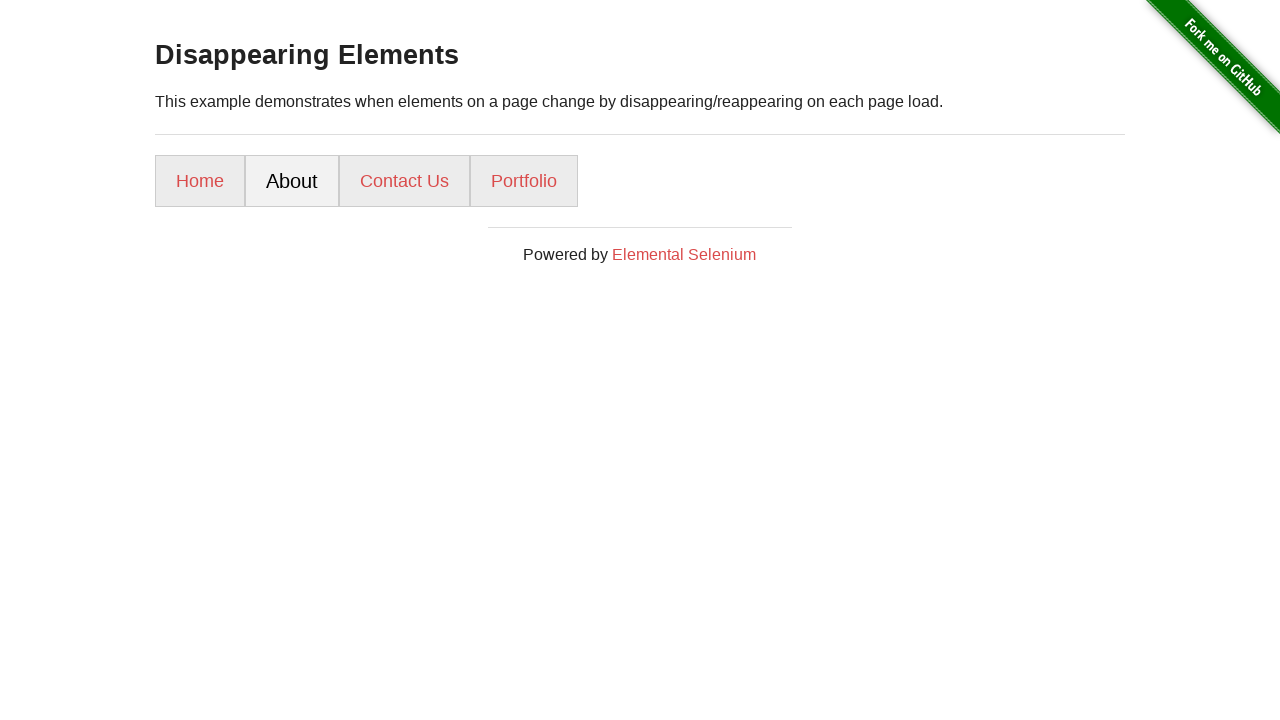

Clicked Contact Us button in navigation menu at (404, 181) on xpath=//*[contains(text(), 'Contact Us')]
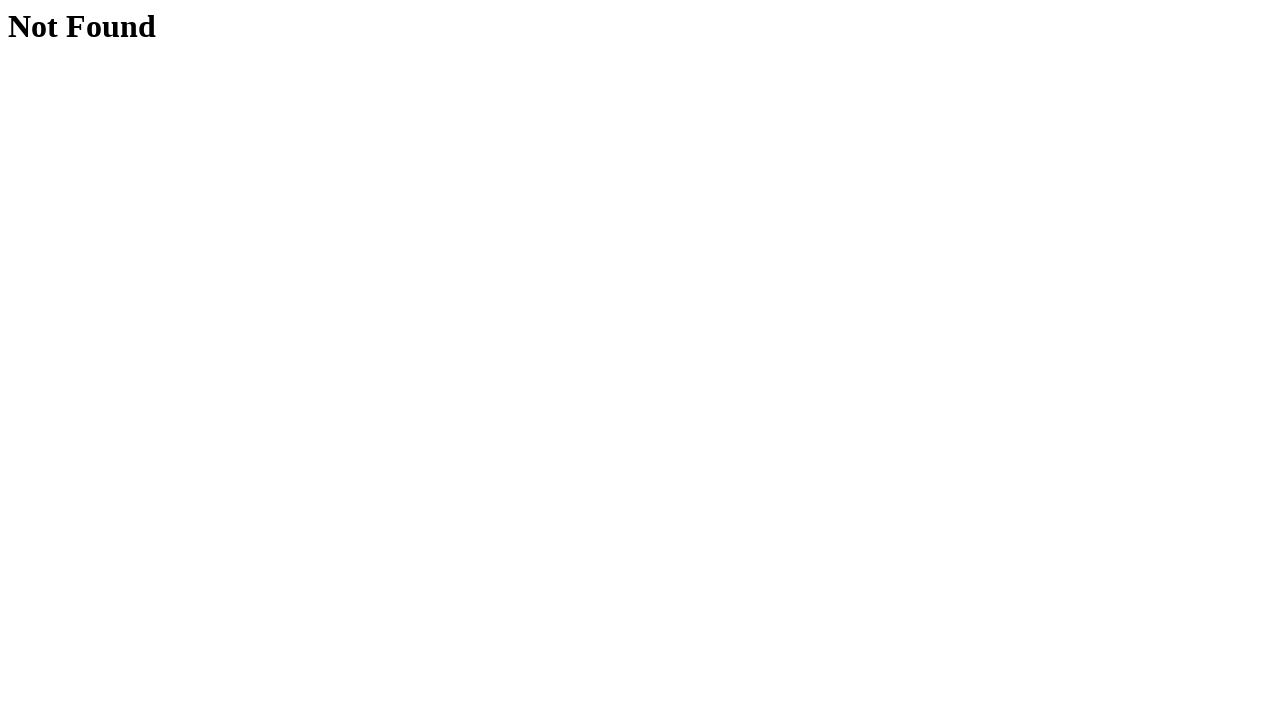

Waited 500ms for Contact Us page to load
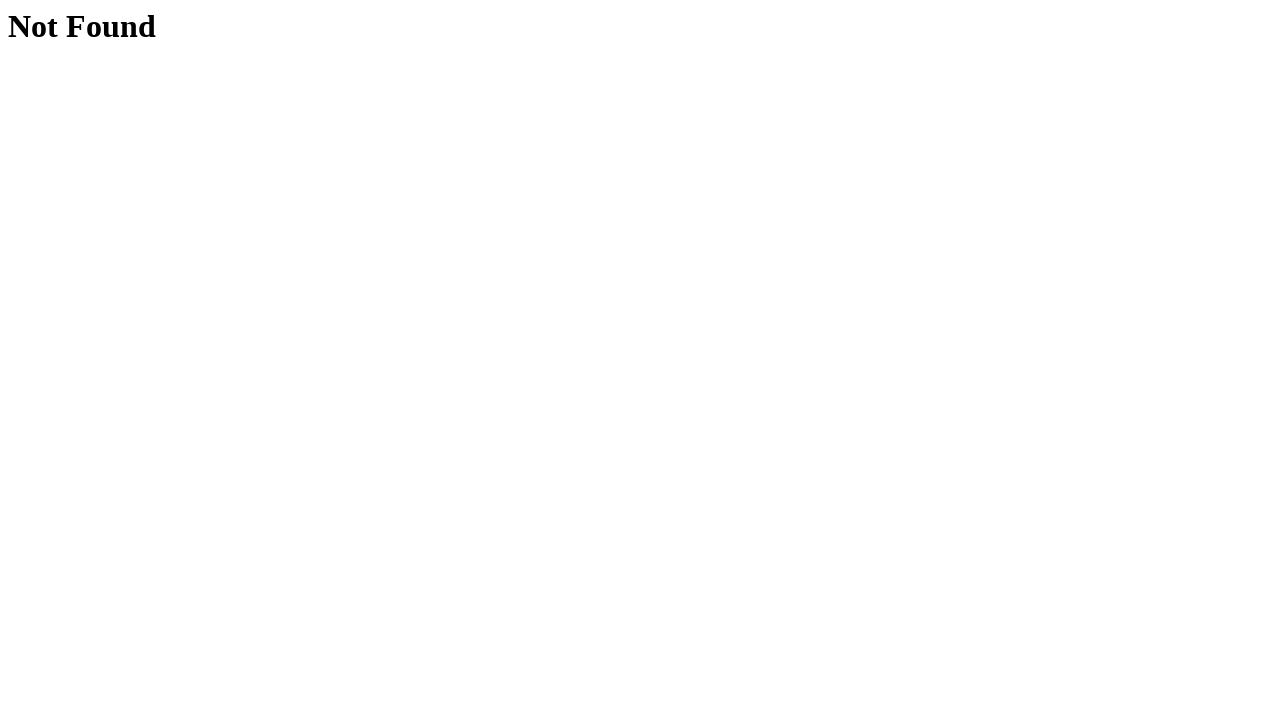

Navigated back to Disappearing Elements page
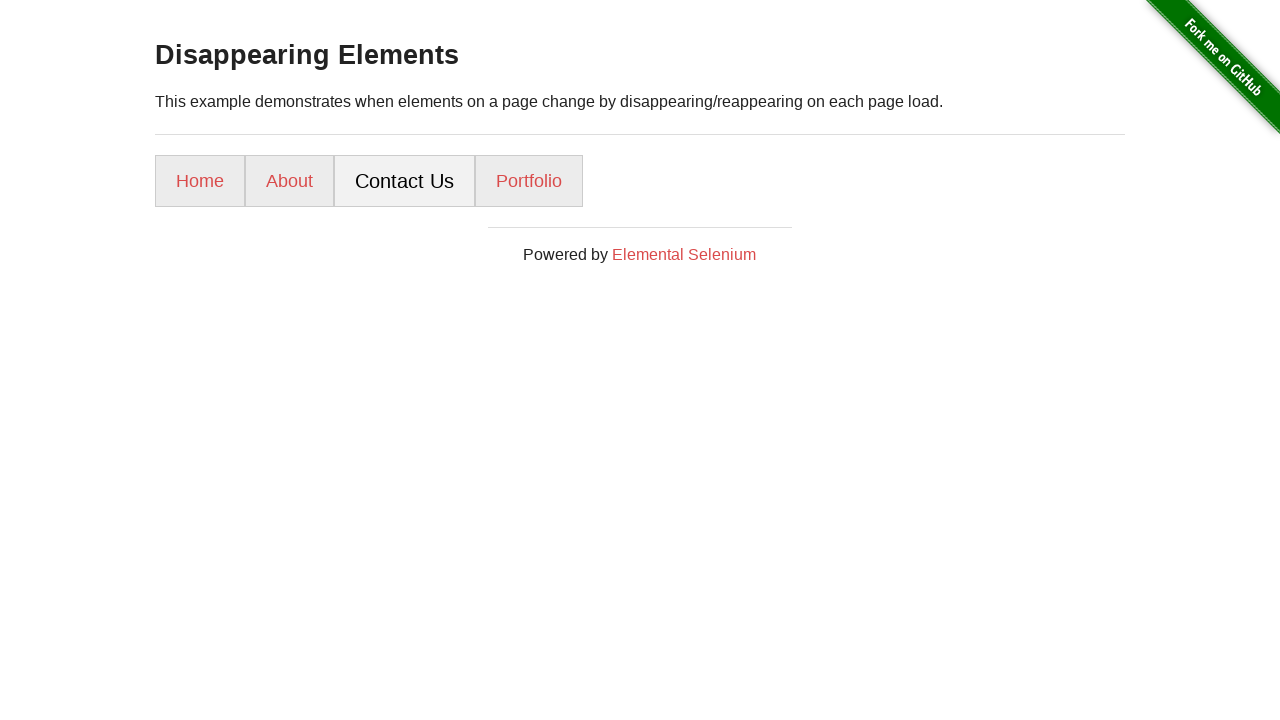

Clicked Portfolio button in navigation menu at (529, 181) on xpath=//*[contains(text(), 'Portfolio')]
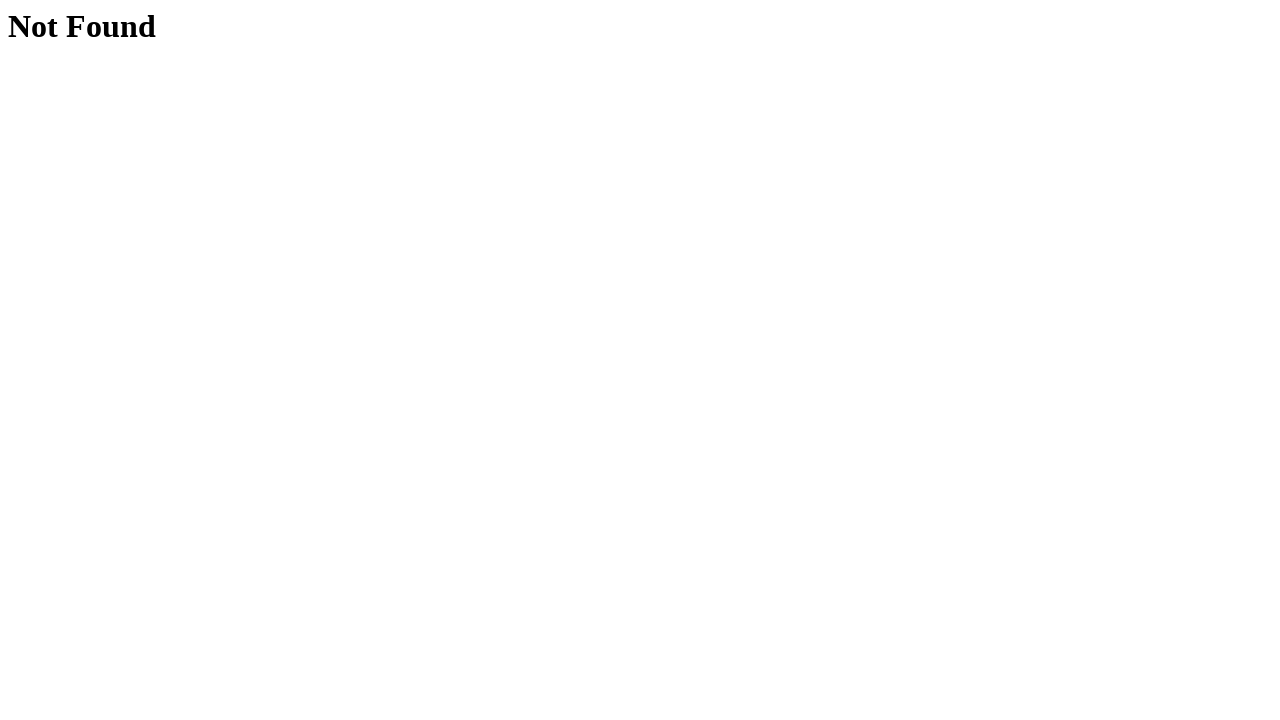

Waited 500ms for Portfolio page to load
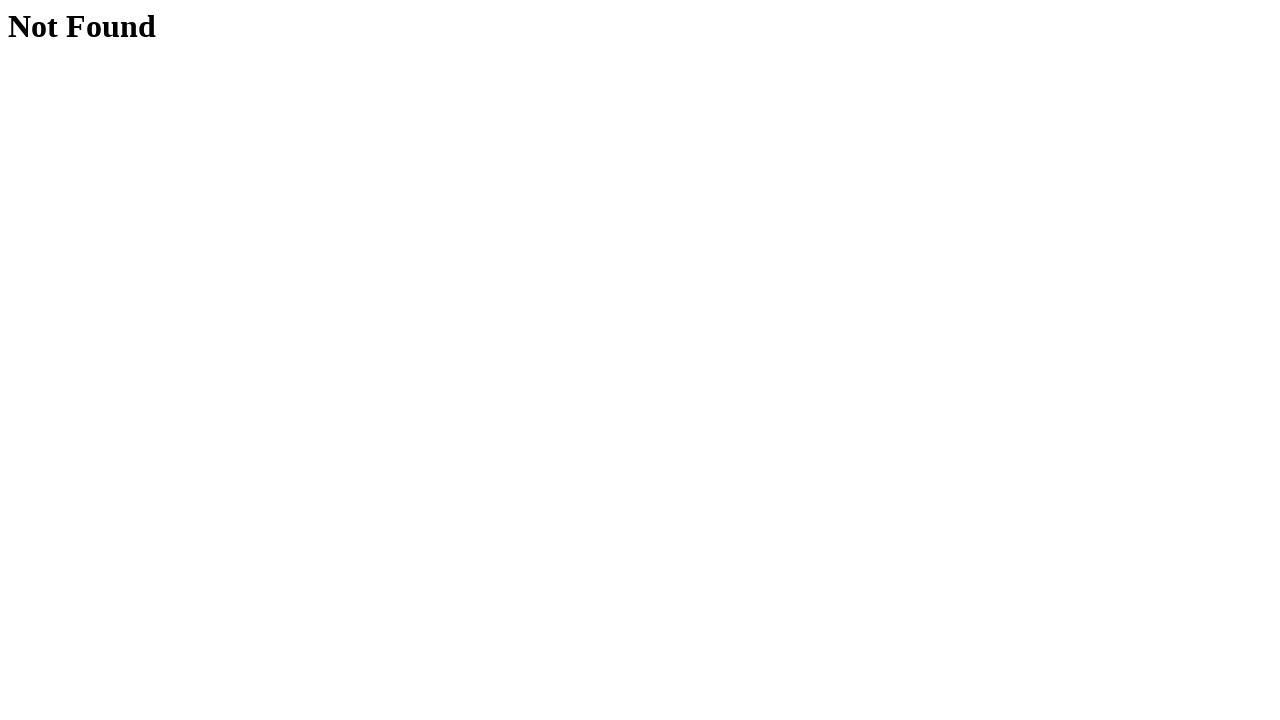

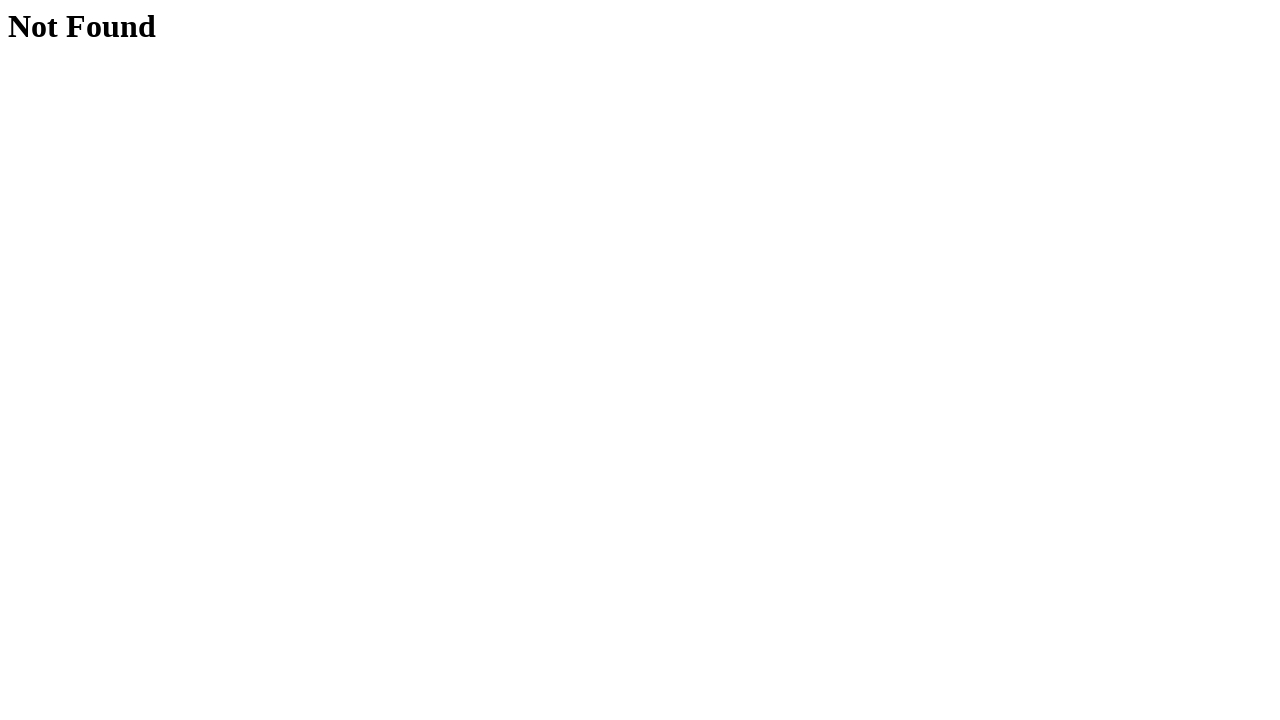